Tests GitHub search functionality by searching for "nightwatch" repository and verifying search results appear

Starting URL: https://github.com/search

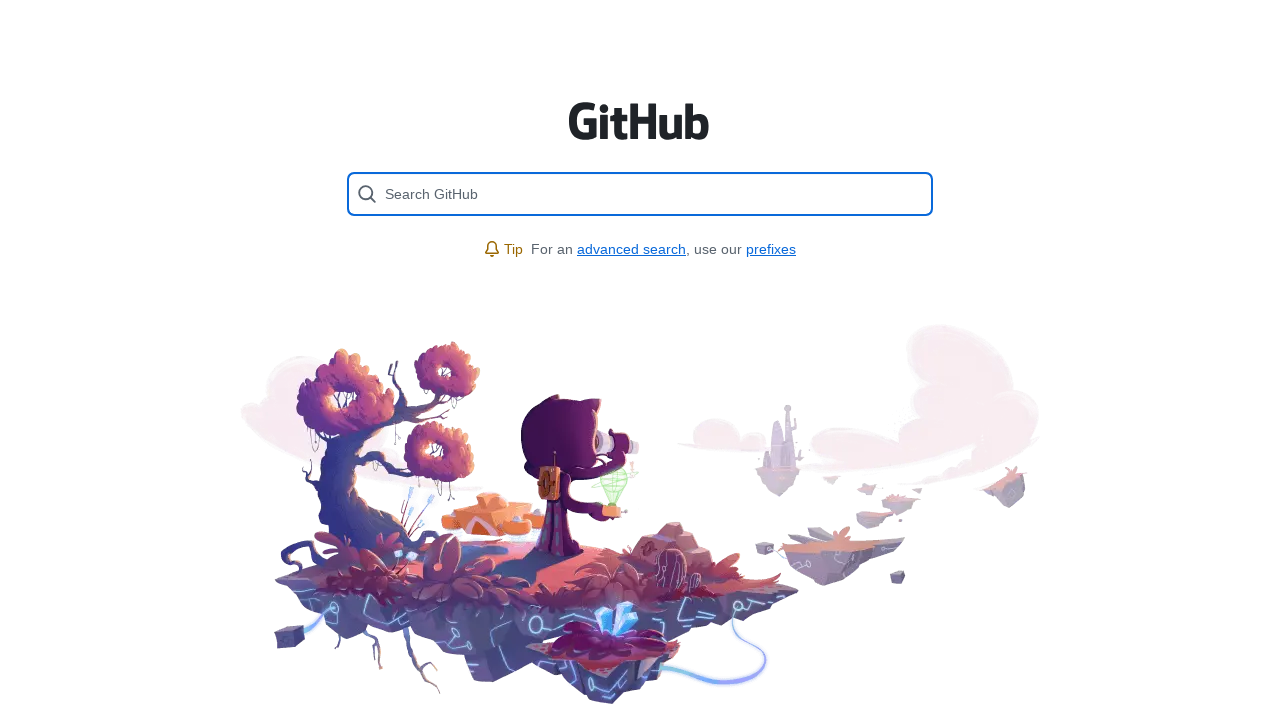

Filled search field with 'nightwatch' on [placeholder='Search GitHub']
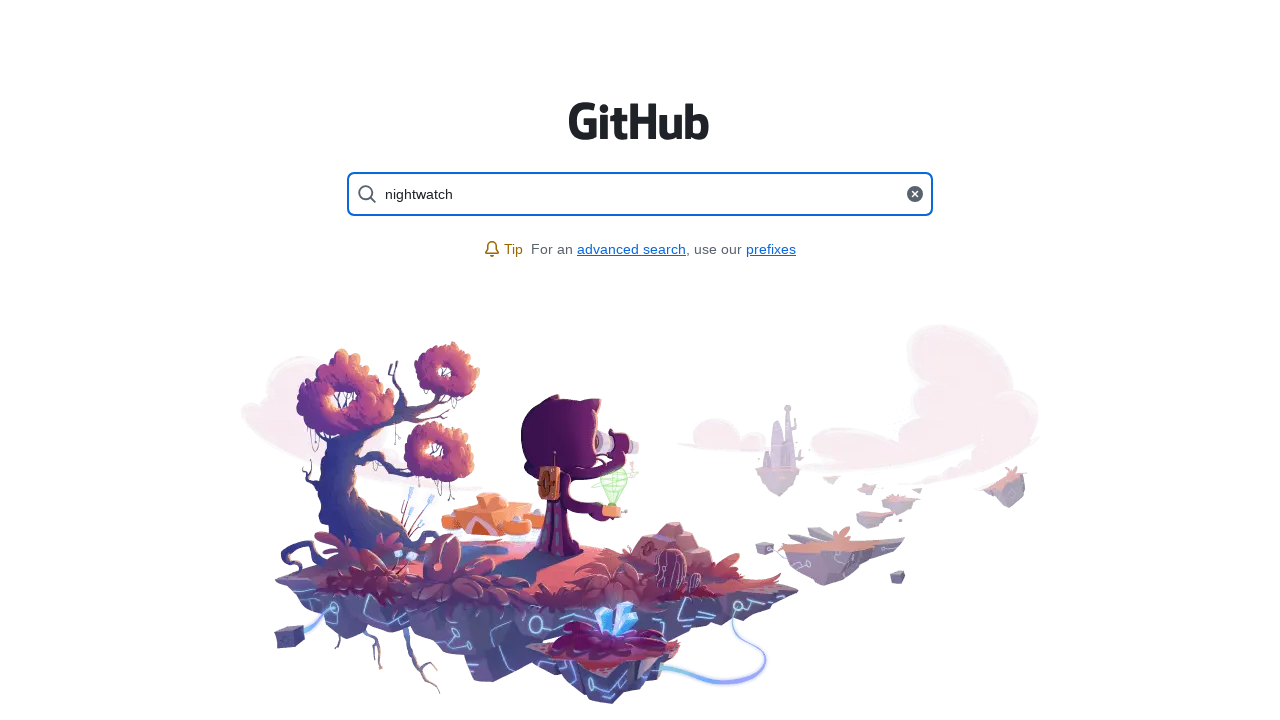

Pressed Enter to submit search
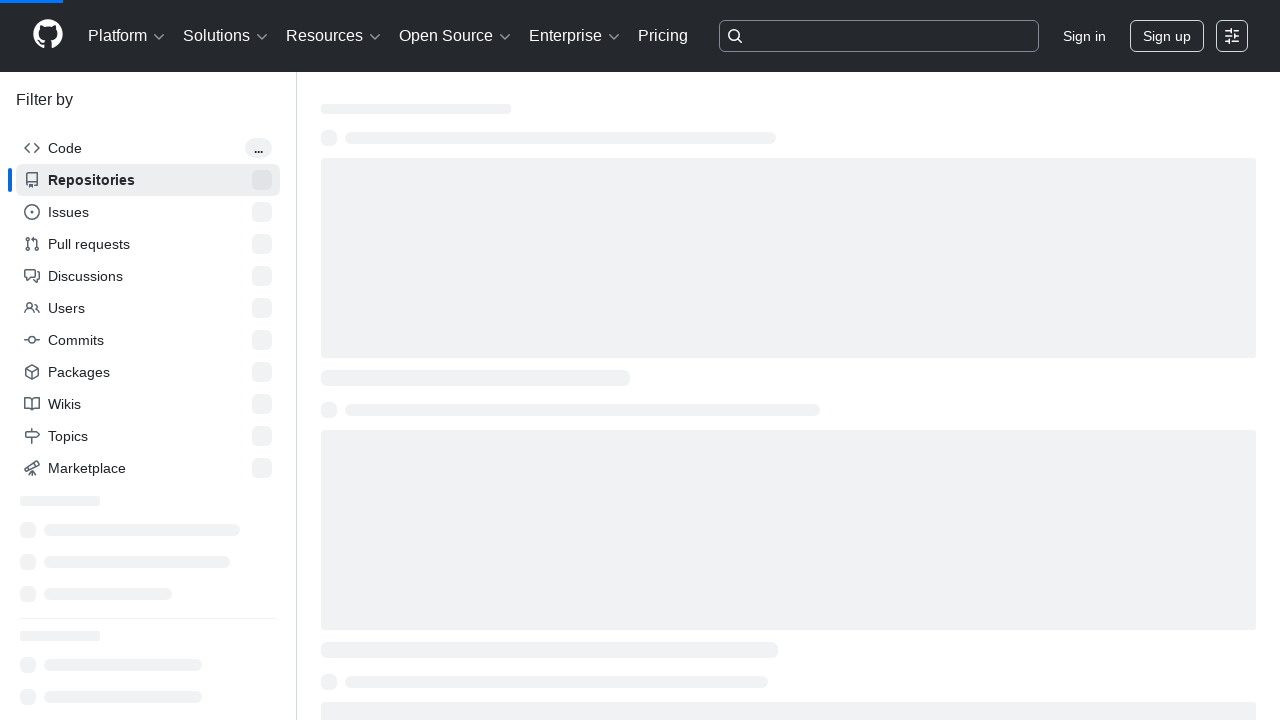

Search results loaded successfully
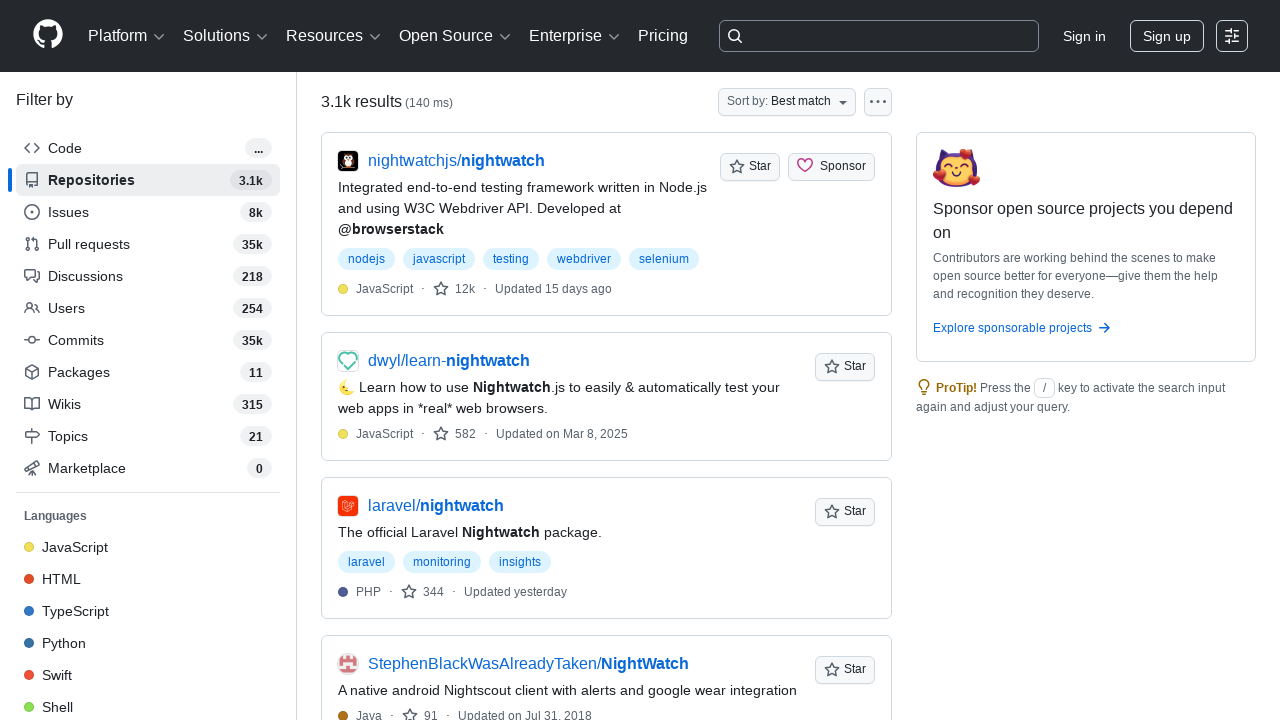

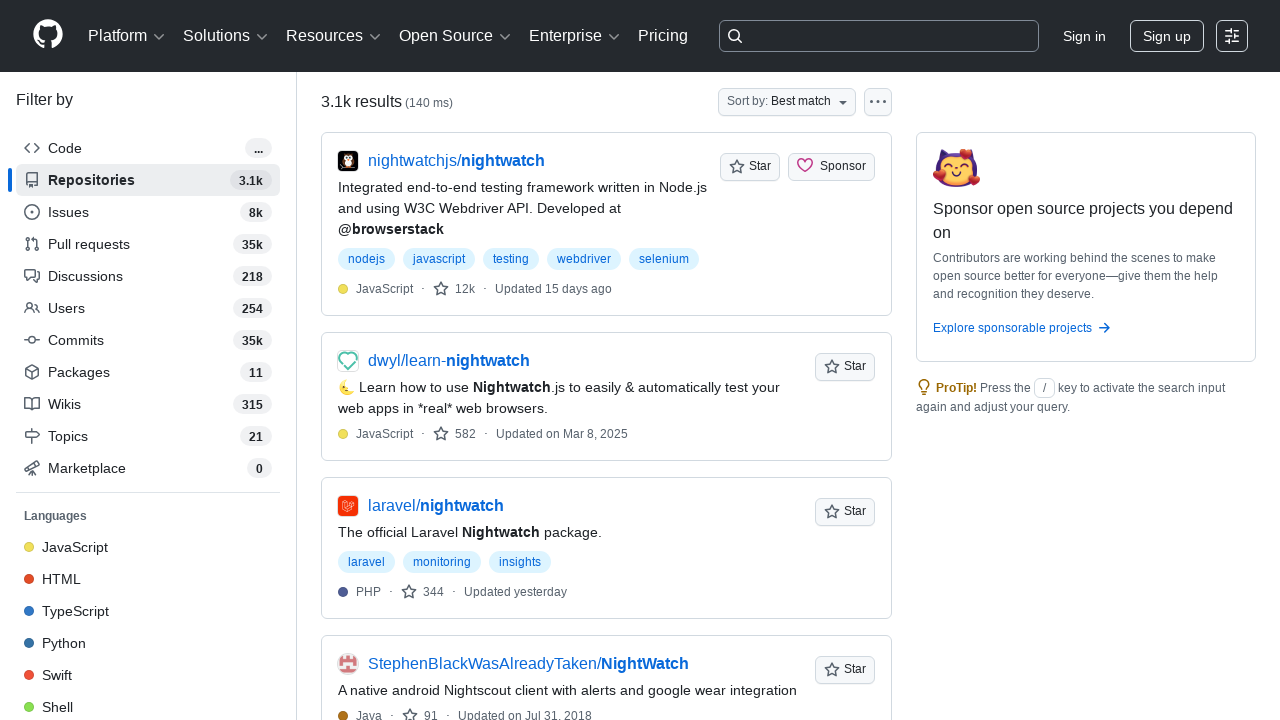